Tests clicking a timer alert button that triggers an alert after a delay, then accepting it

Starting URL: https://demoqa.com/alerts

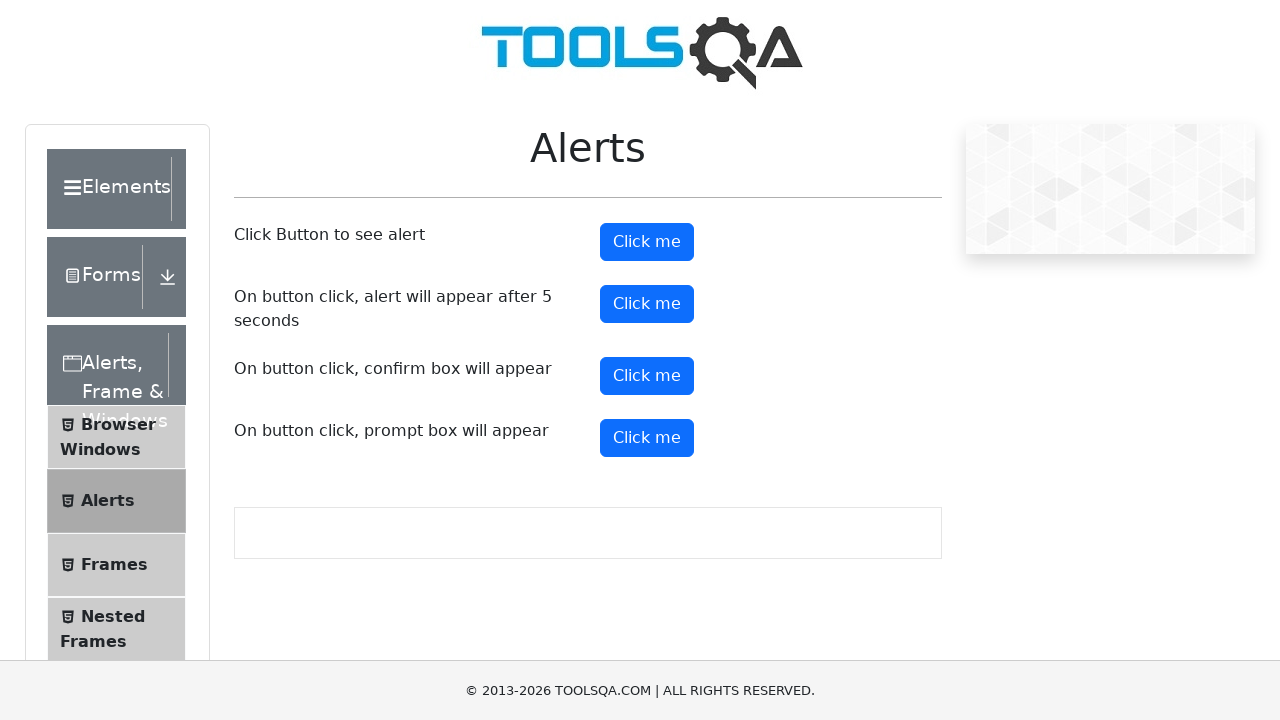

Set up dialog handler to automatically accept alerts
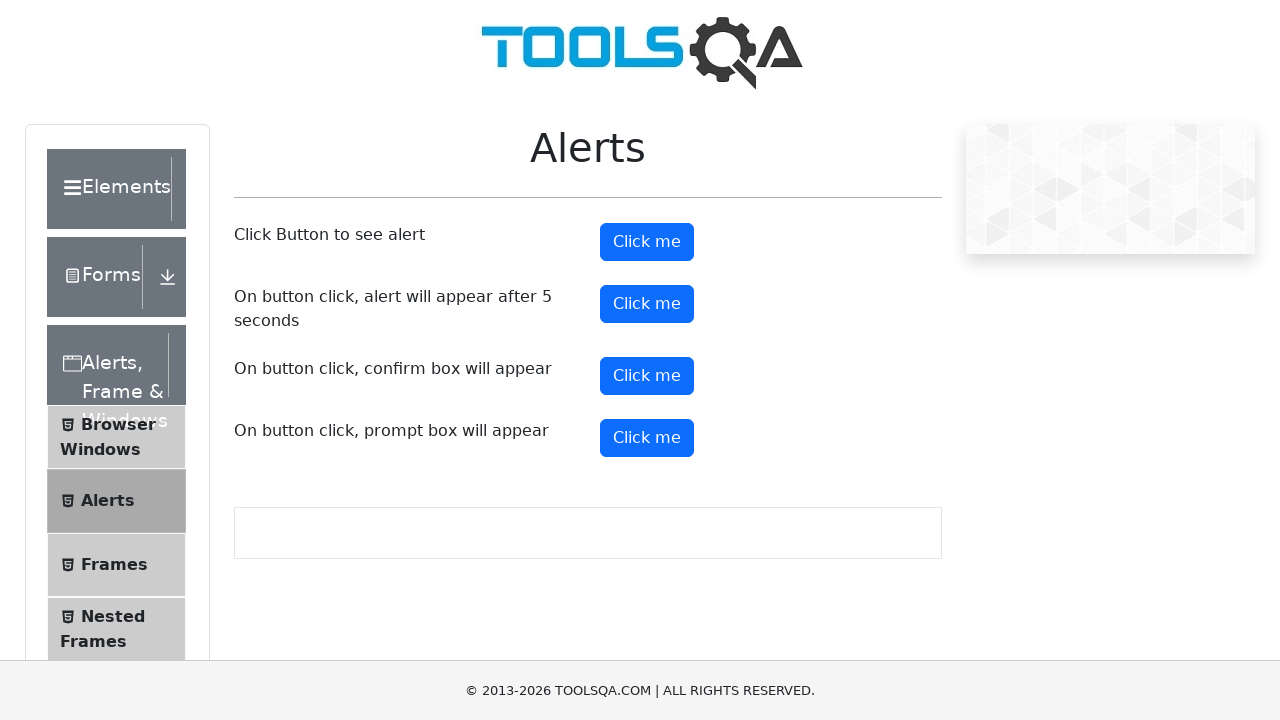

Clicked the timer alert button at (647, 304) on #timerAlertButton
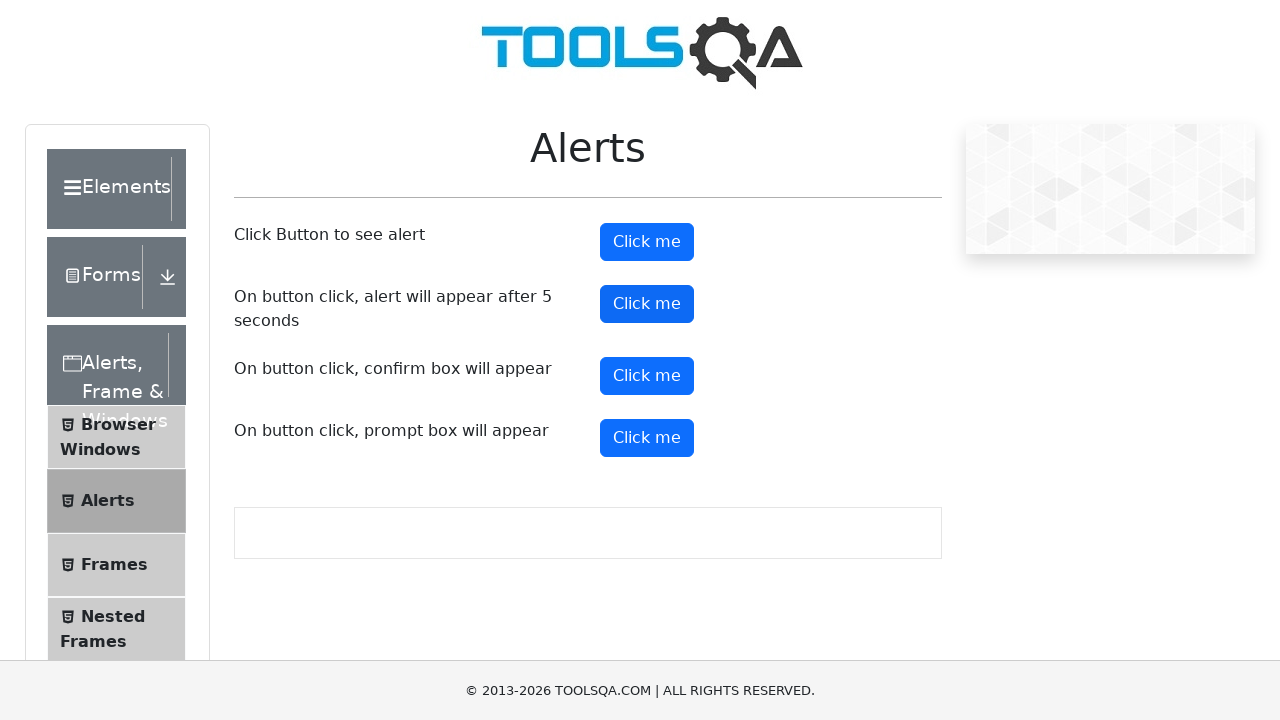

Waited 6 seconds for alert to appear and be handled after 5 second delay
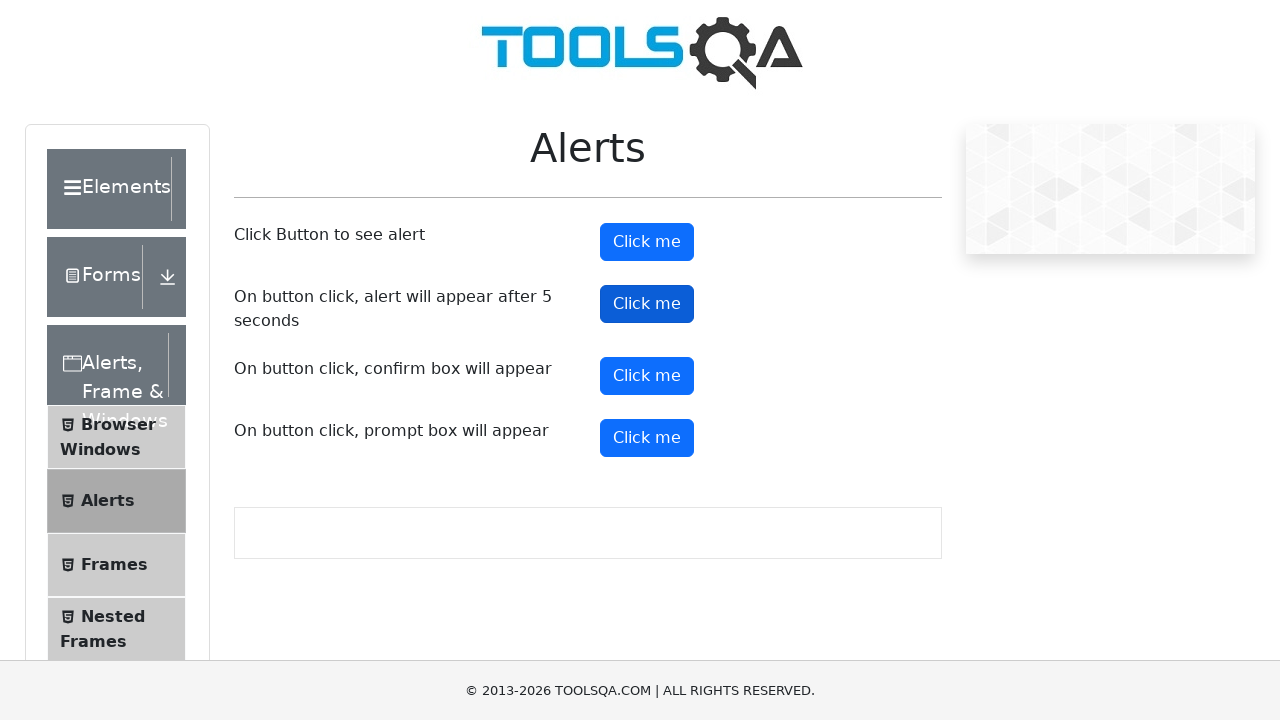

Verified timer alert button is still displayed after alert handling
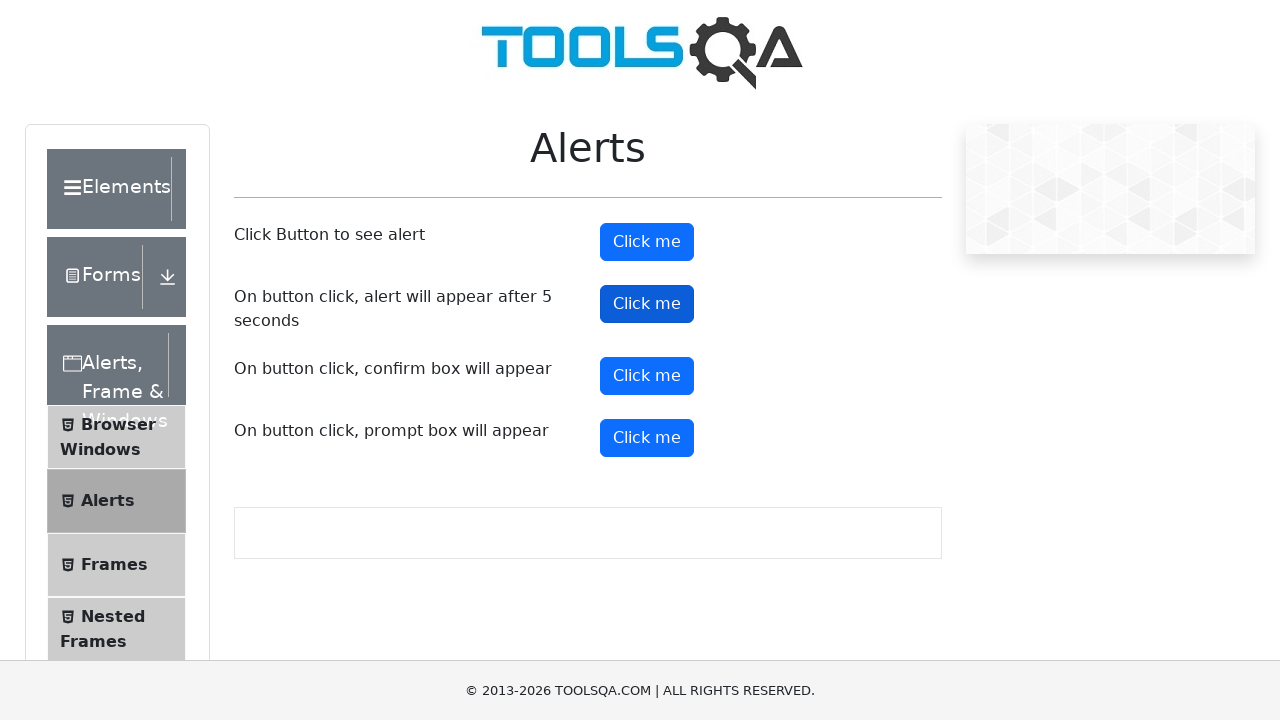

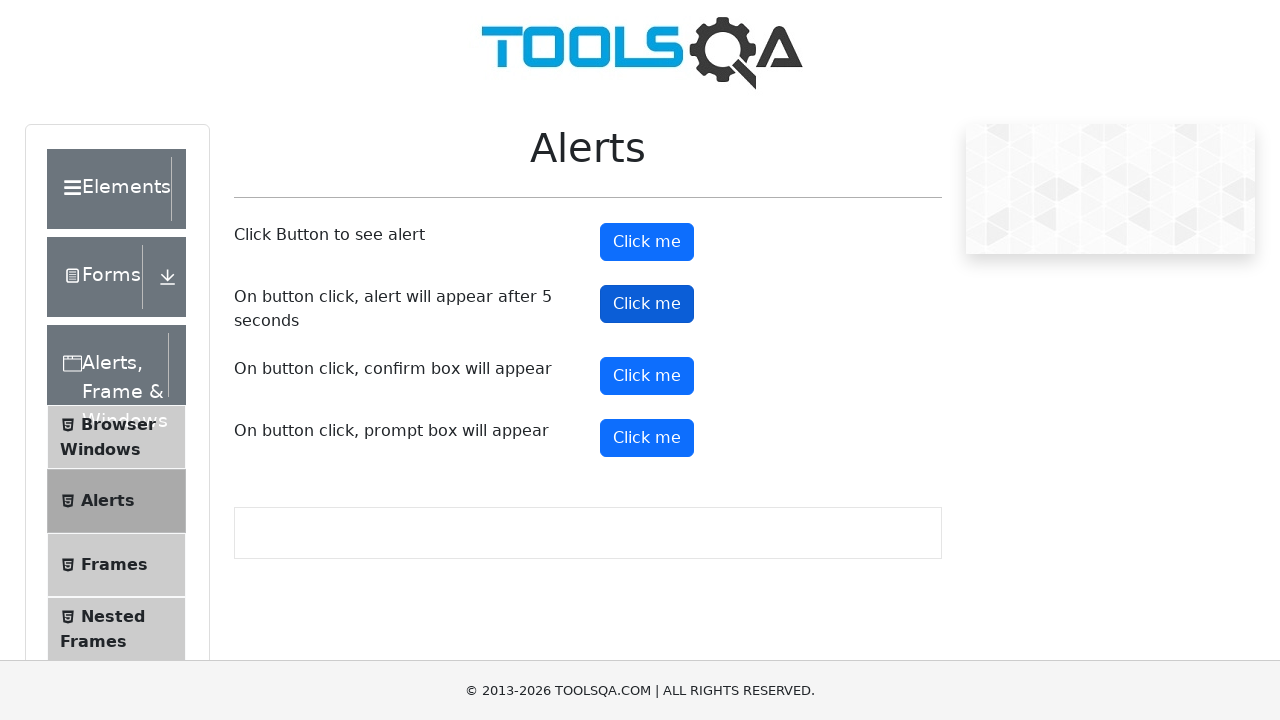